Tests that clicking the toggle checkbox on a todo item marks it as completed

Starting URL: https://demo.playwright.dev/todomvc

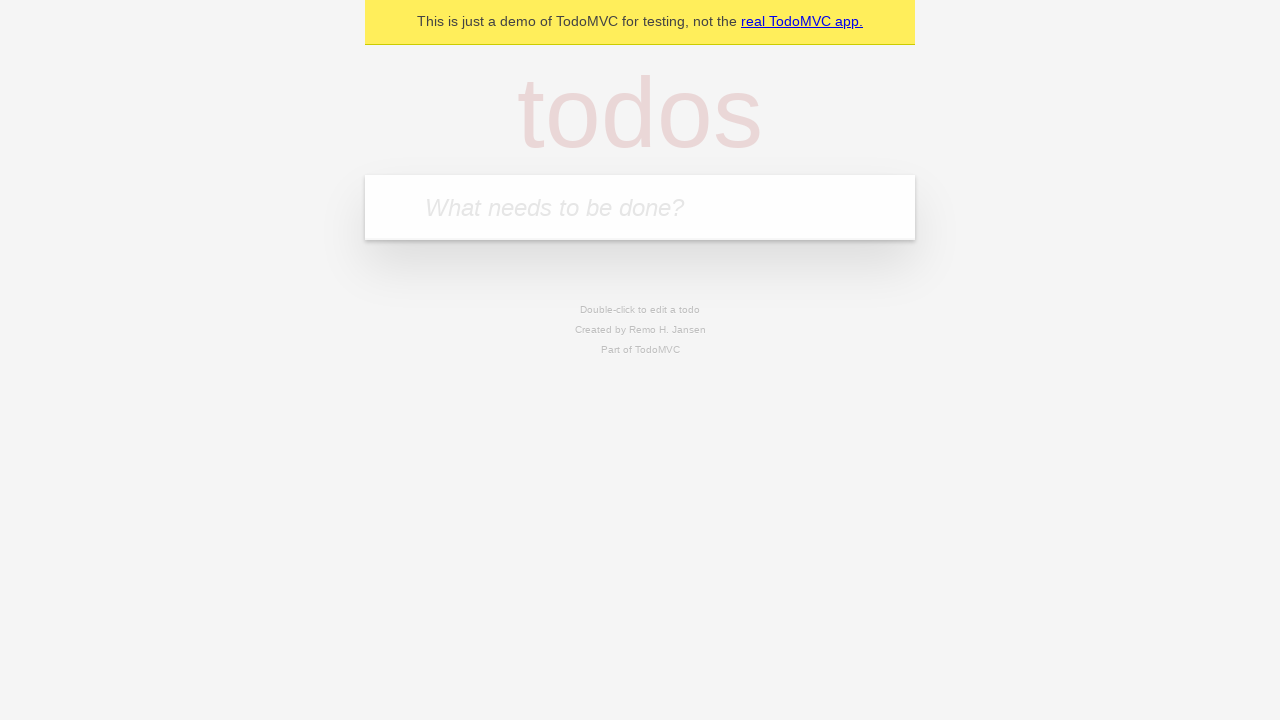

Filled todo input field with 'Rhie1234 민!@#' on internal:attr=[placeholder="What needs to be done?"i]
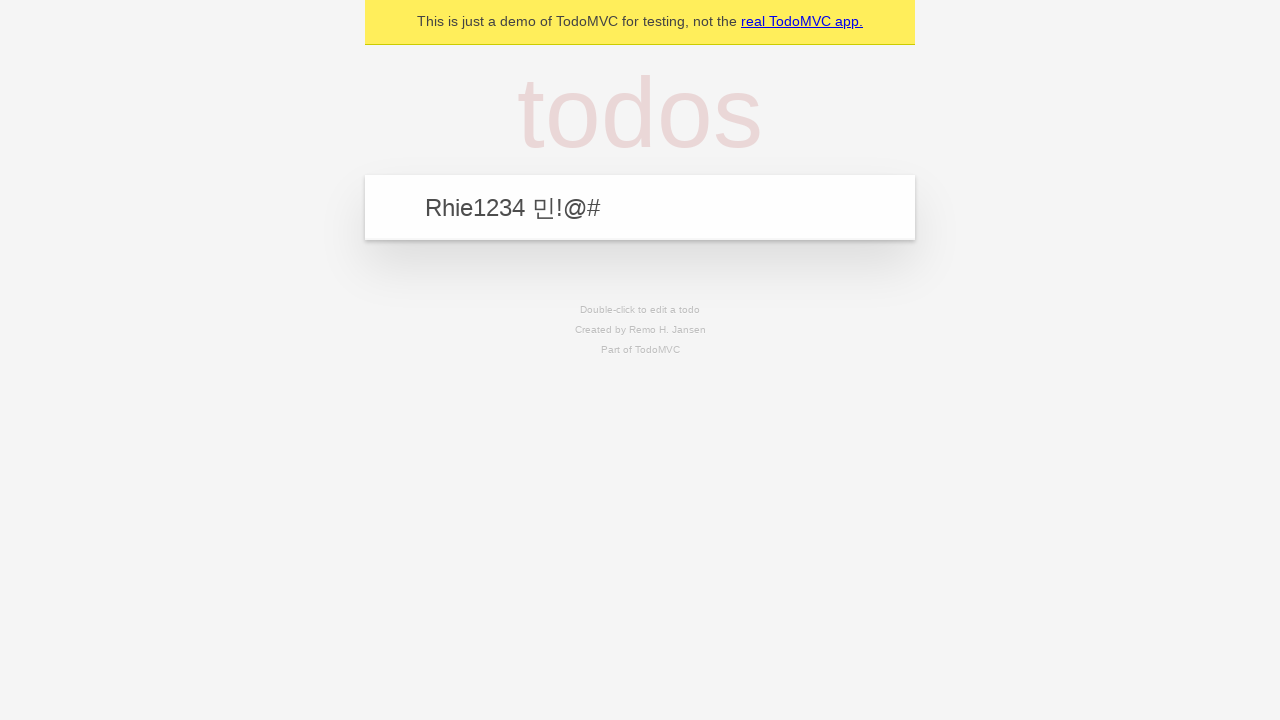

Pressed Enter to create the todo item on internal:attr=[placeholder="What needs to be done?"i]
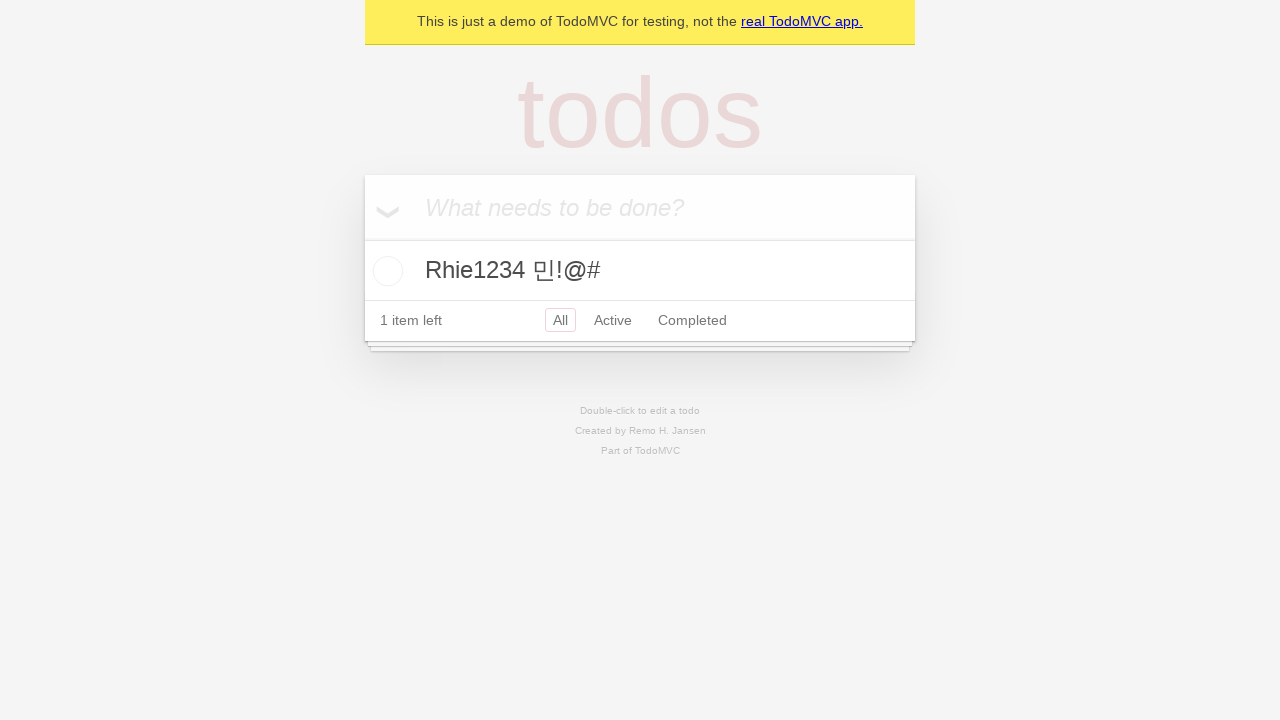

Clicked the toggle checkbox to mark todo item as completed at (385, 271) on internal:label="Toggle Todo"i
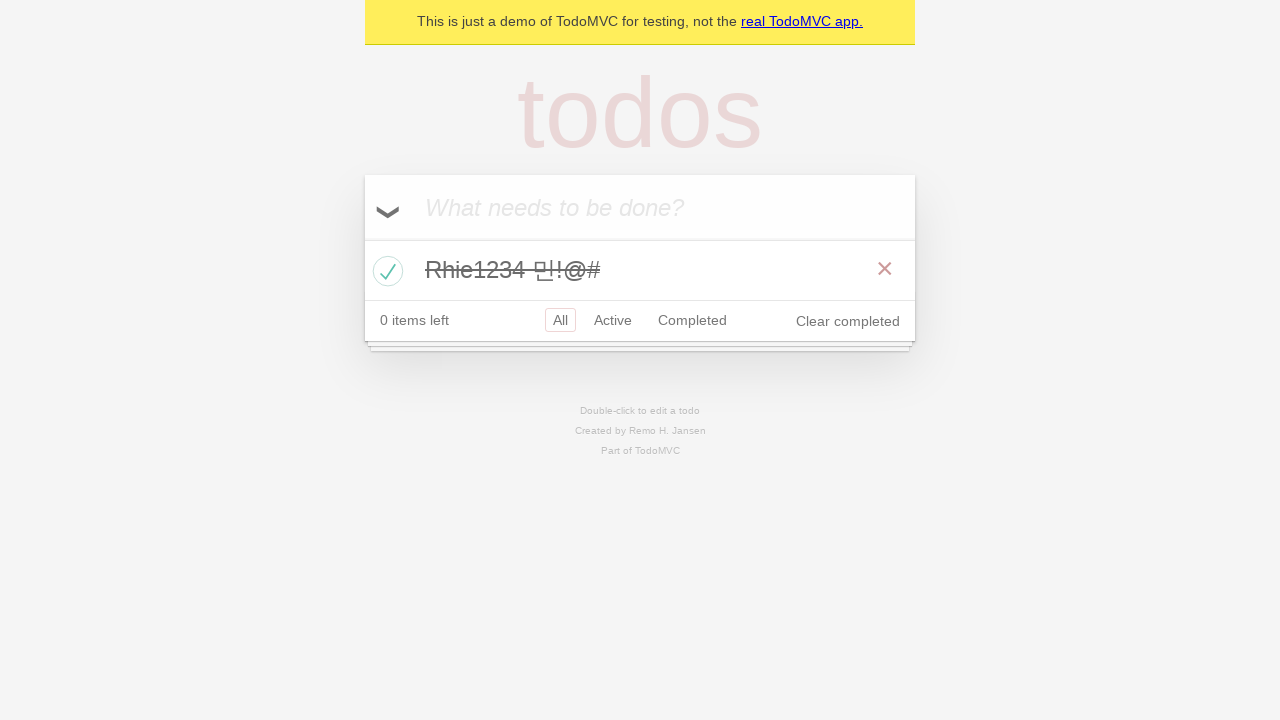

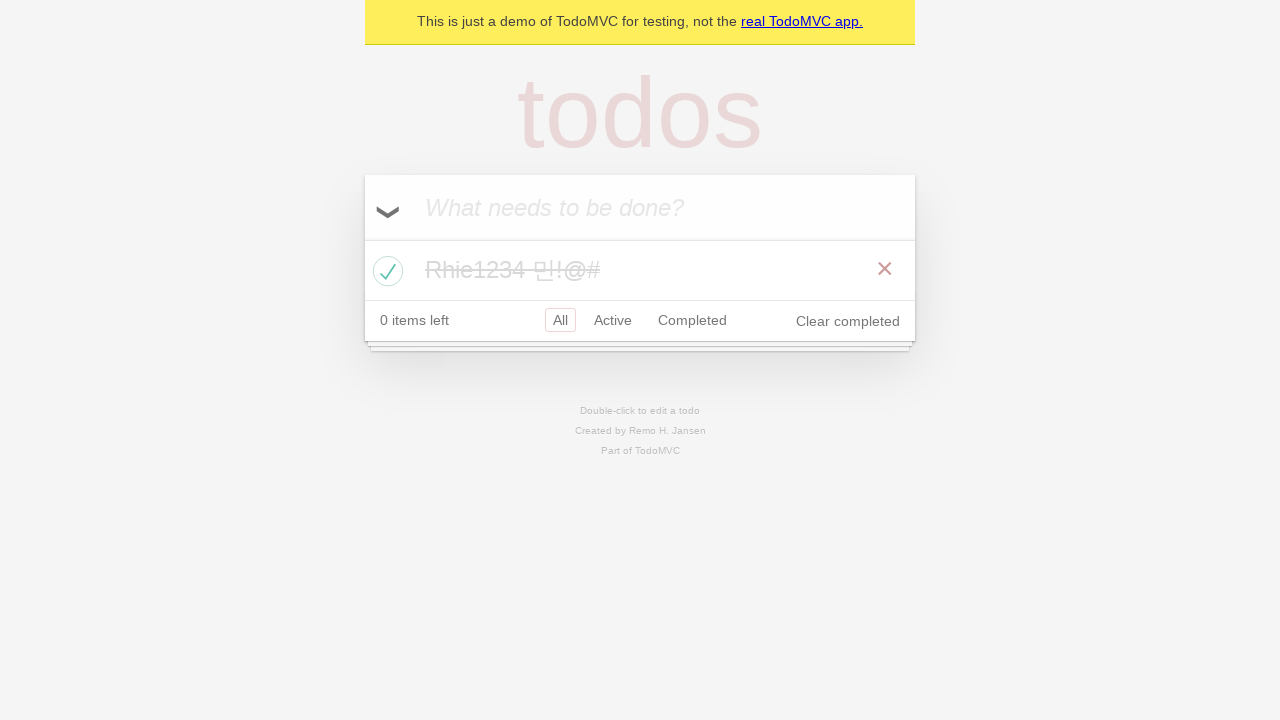